Tests that entered text is trimmed when editing a todo item

Starting URL: https://demo.playwright.dev/todomvc

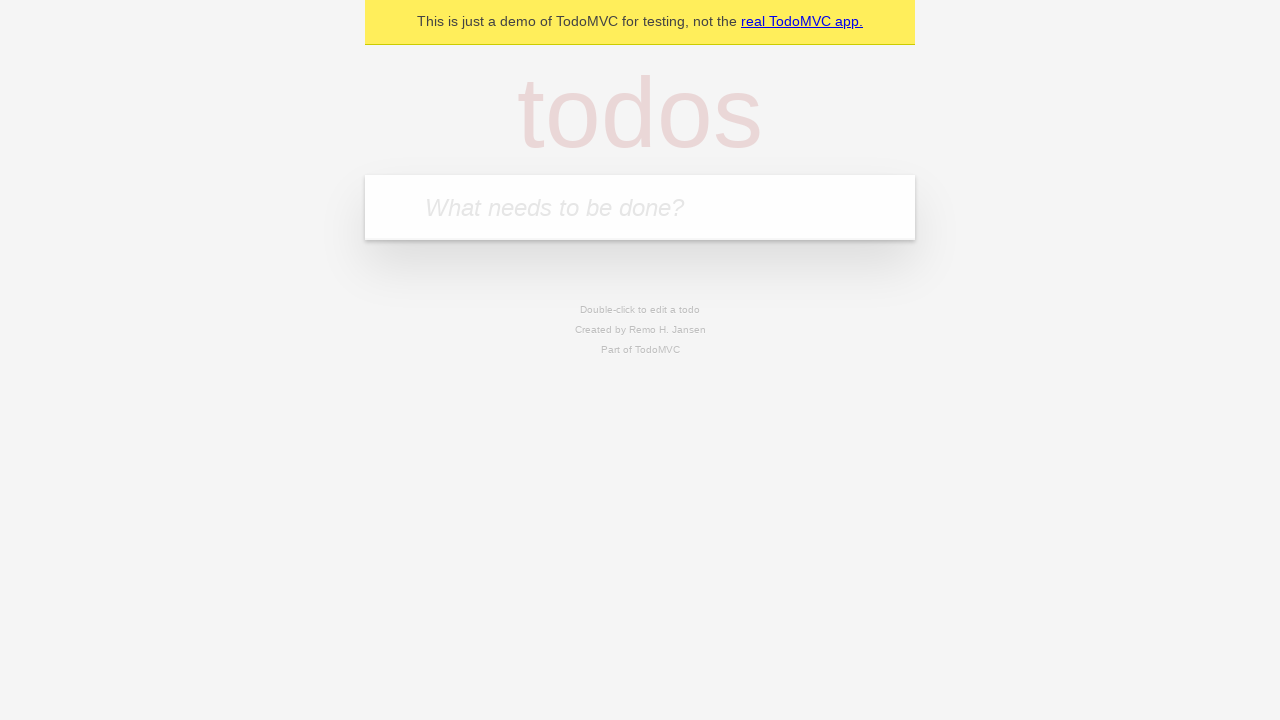

Filled new todo input with 'buy some cheese' on .new-todo
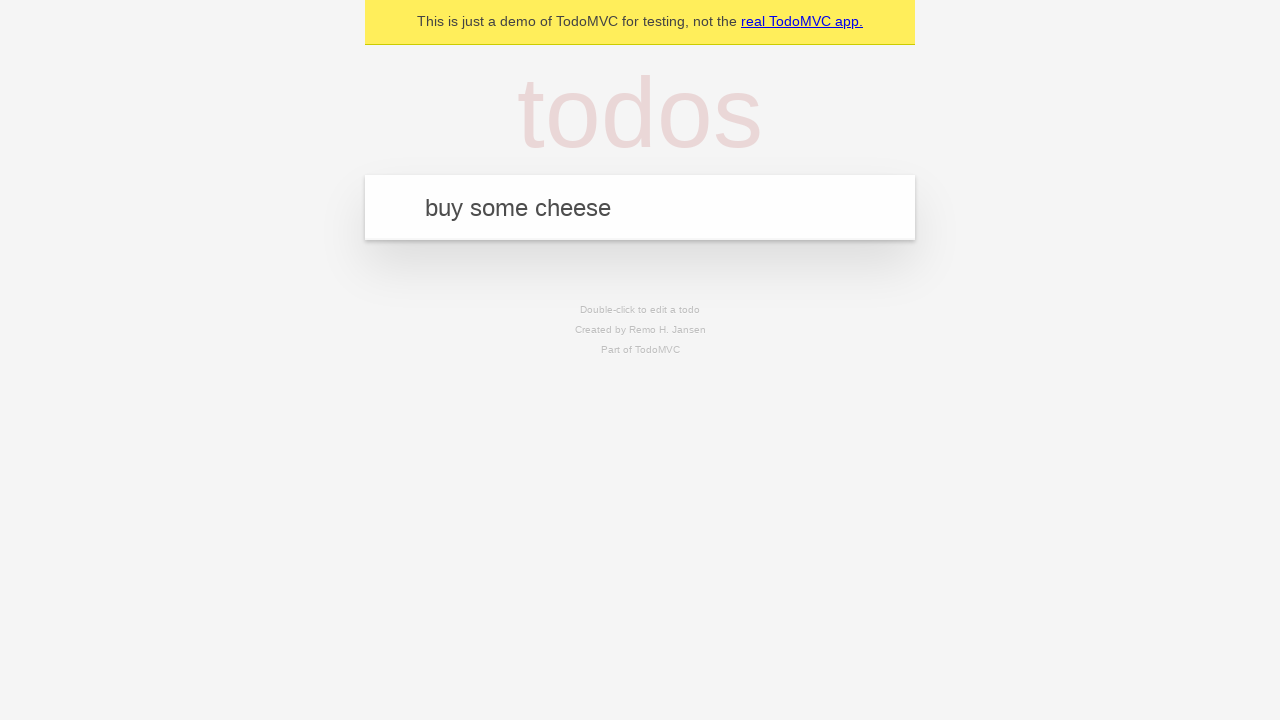

Pressed Enter to add first todo on .new-todo
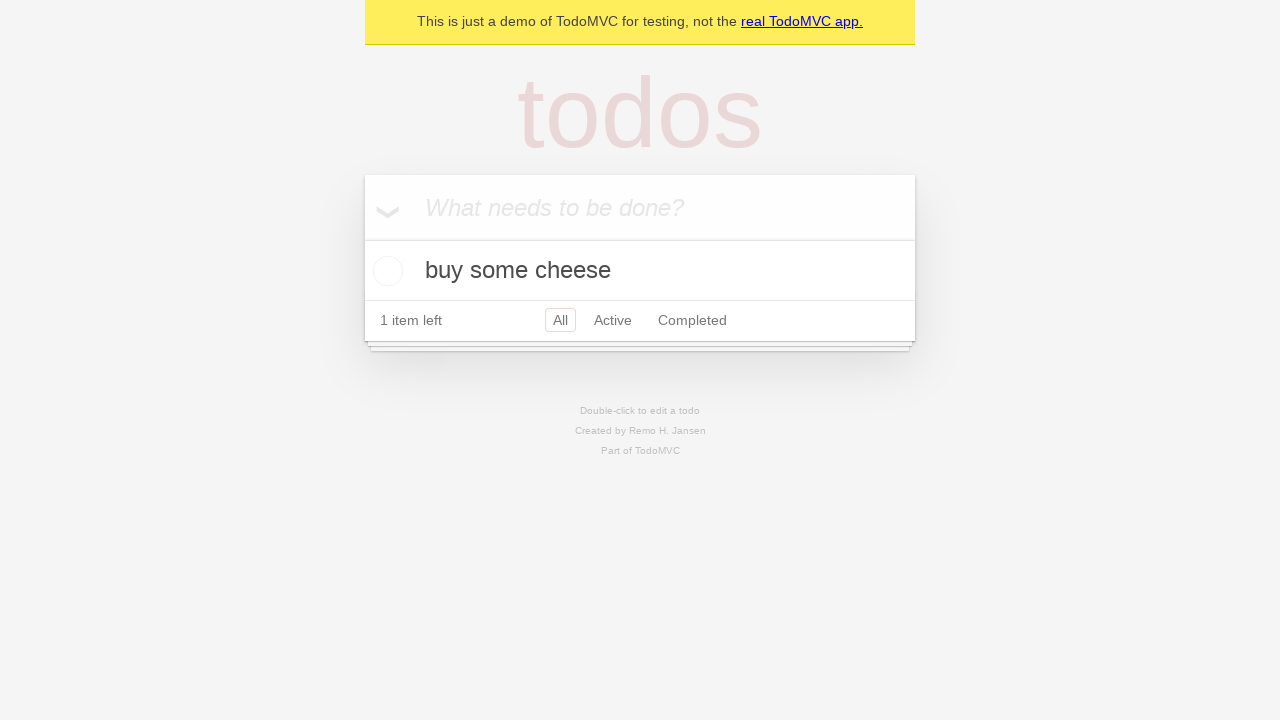

Filled new todo input with 'feed the cat' on .new-todo
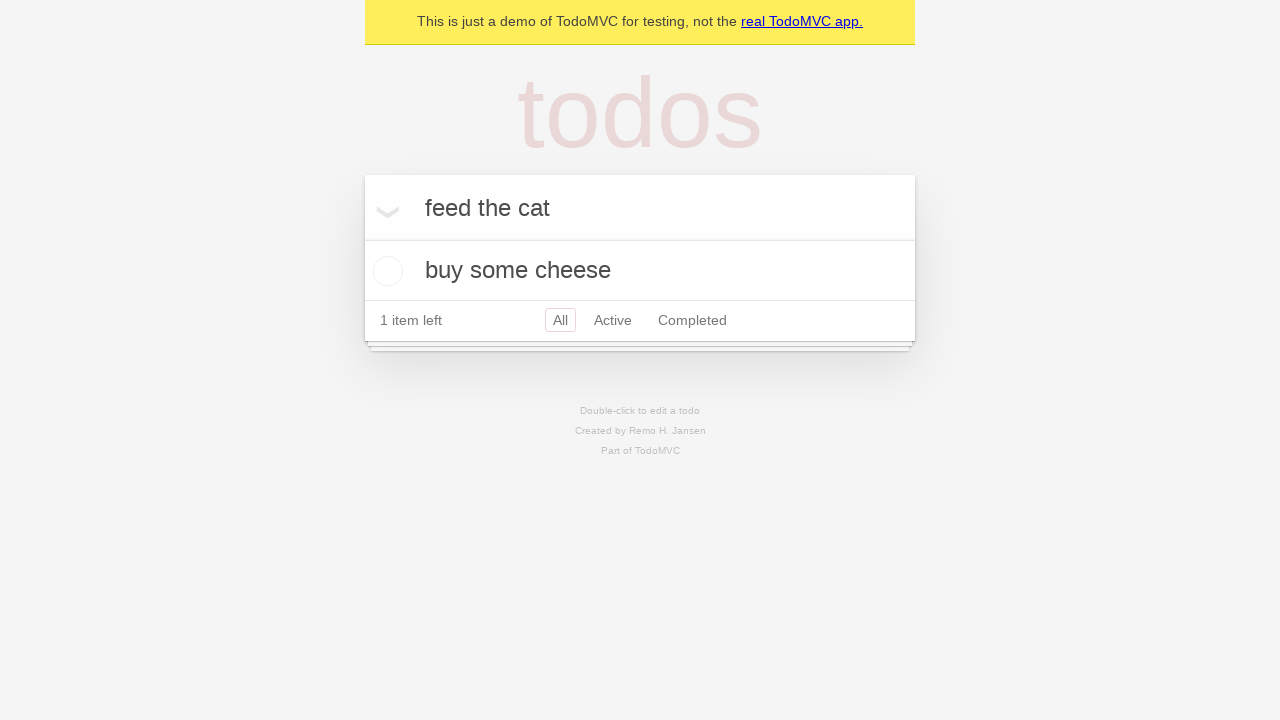

Pressed Enter to add second todo on .new-todo
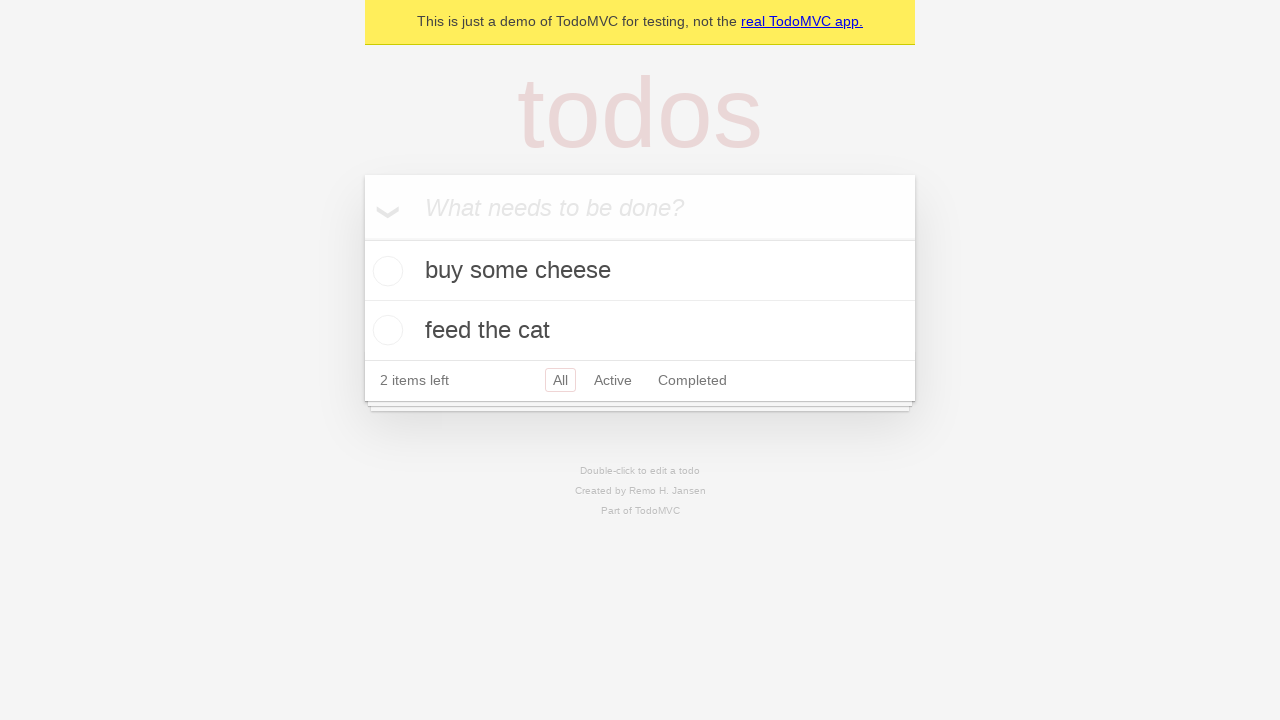

Filled new todo input with 'book a doctors appointment' on .new-todo
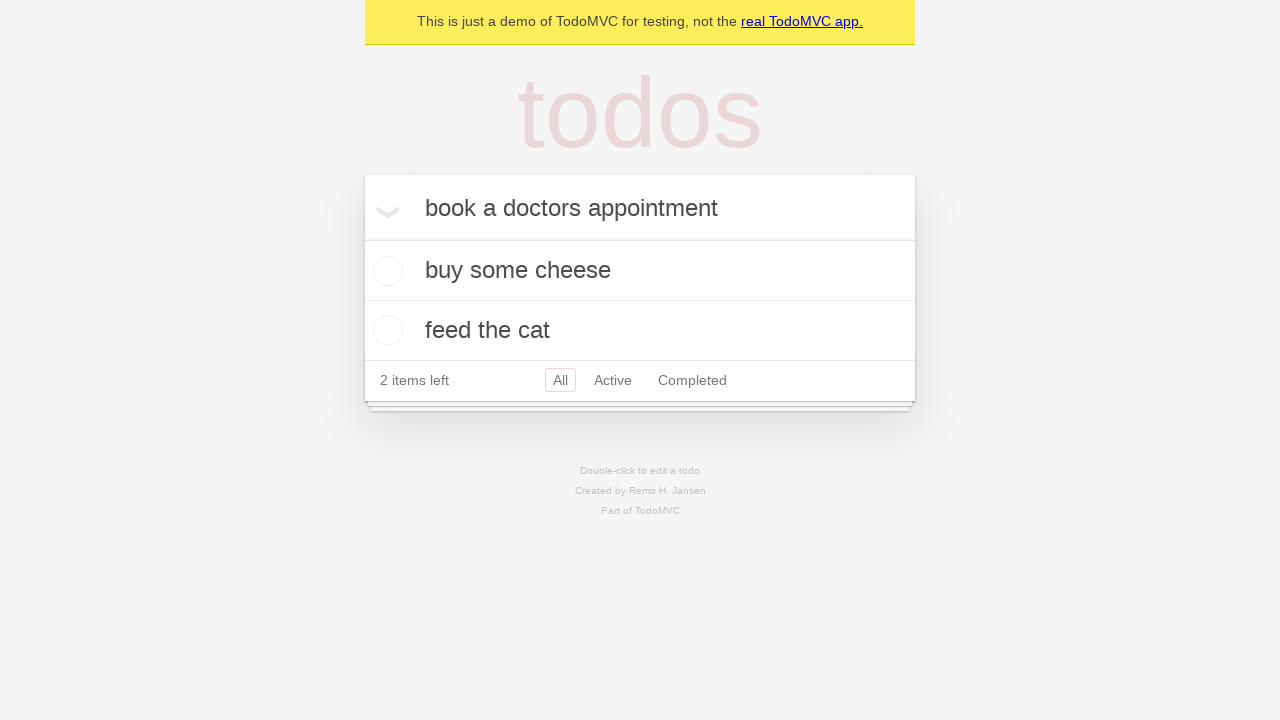

Pressed Enter to add third todo on .new-todo
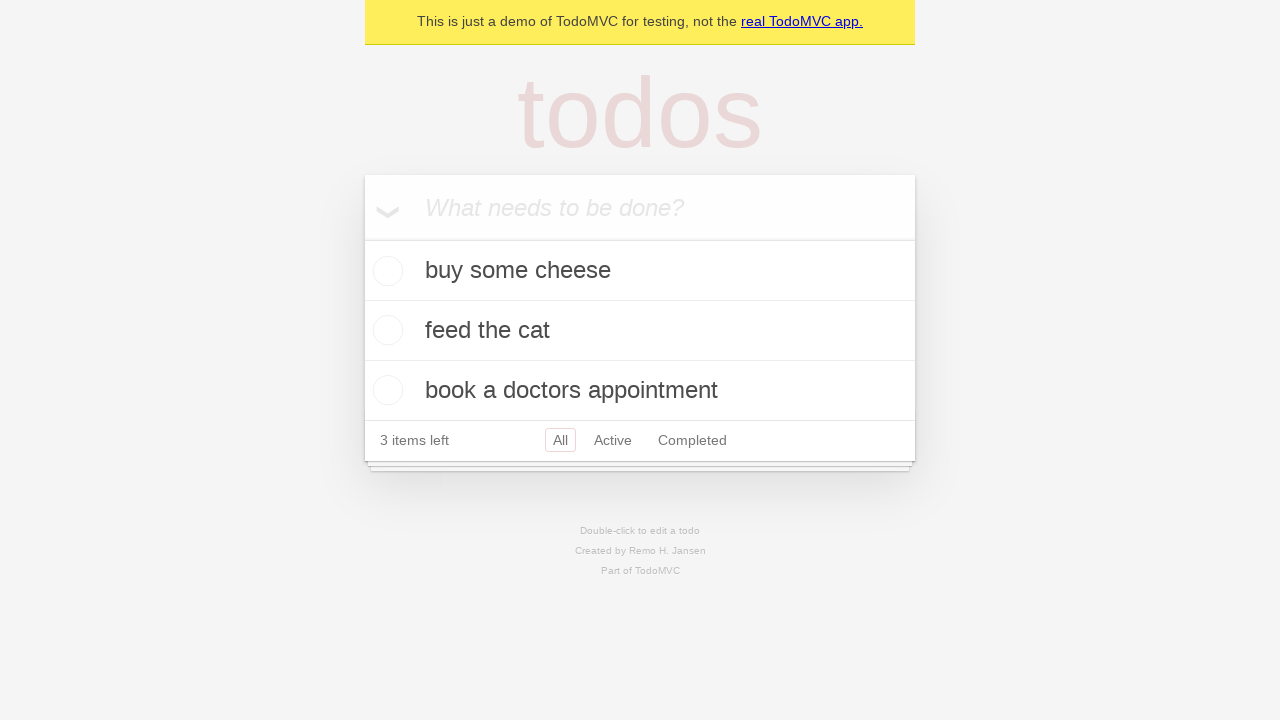

Waited for all three todos to be displayed
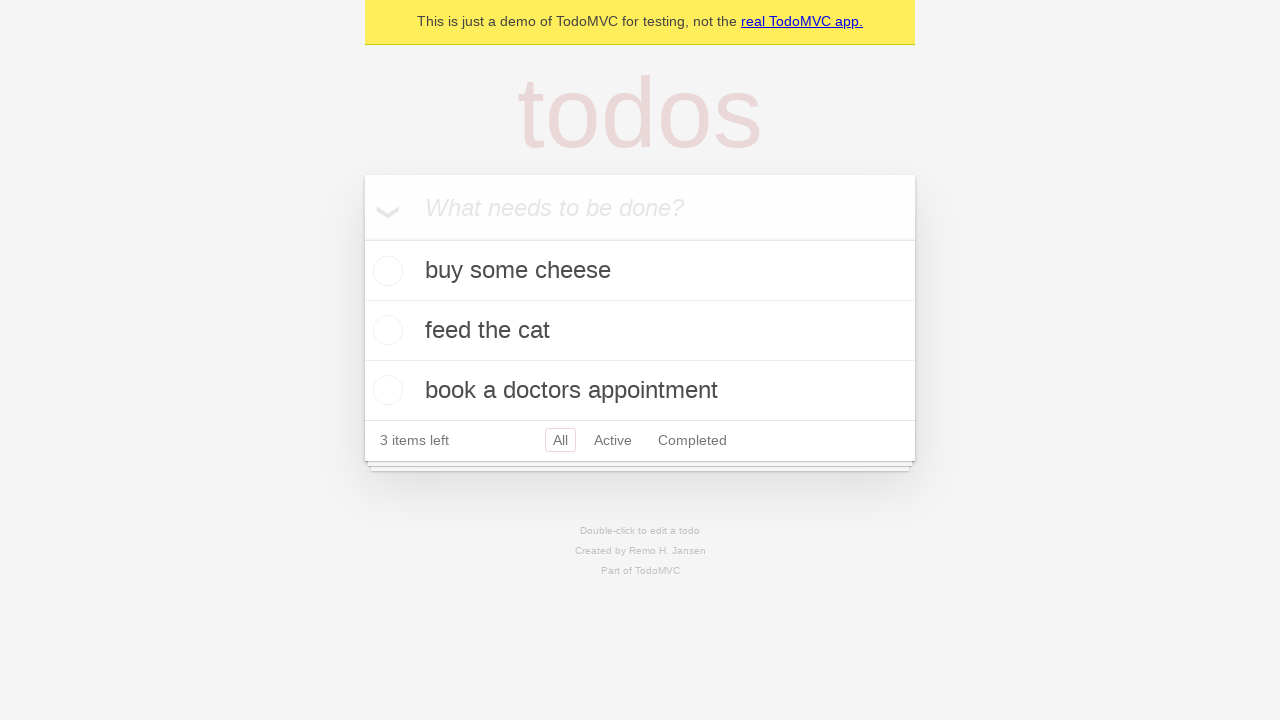

Double-clicked second todo item to enter edit mode at (640, 331) on .todo-list li >> nth=1
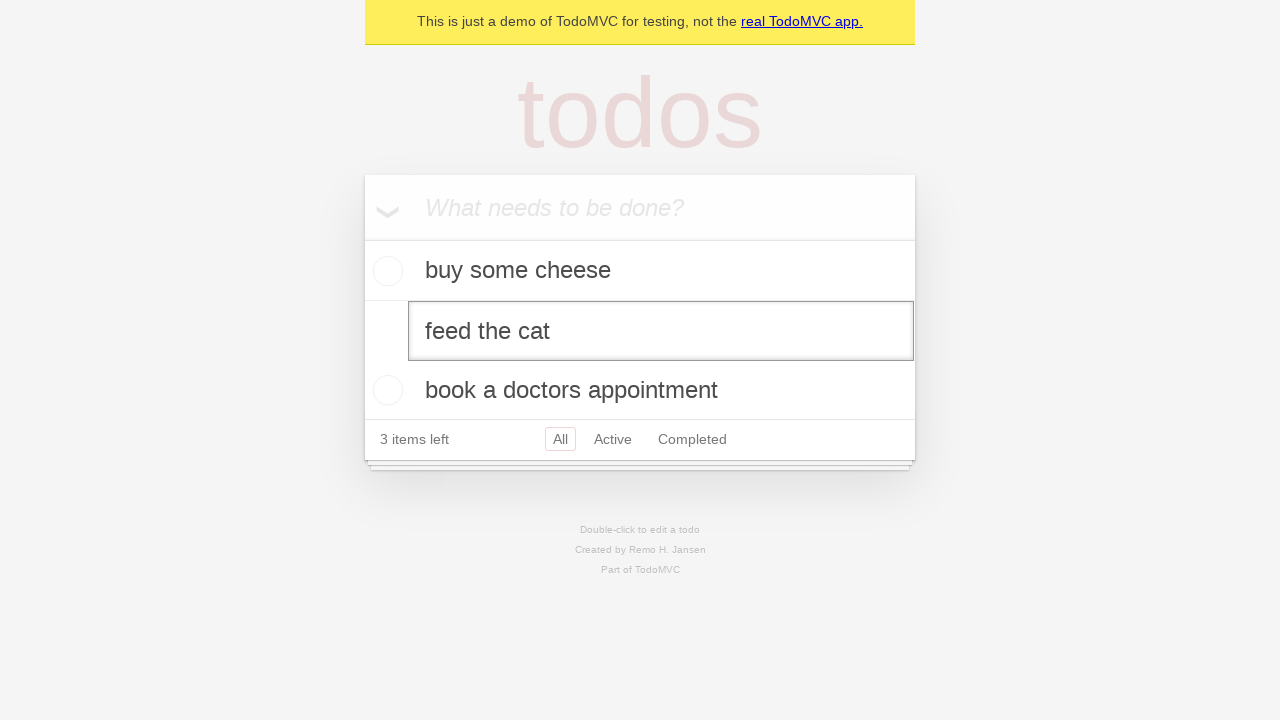

Filled edit field with text surrounded by whitespace on .todo-list li >> nth=1 >> .edit
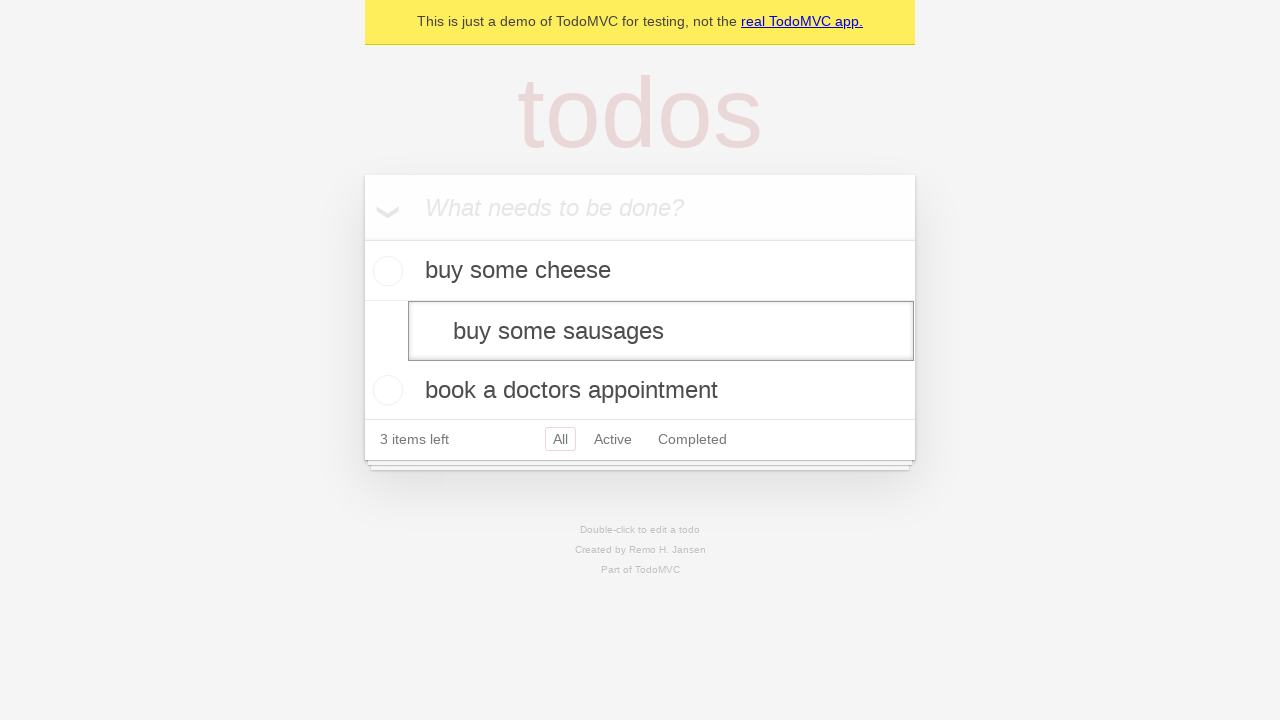

Pressed Enter to save edited todo item, expecting text to be trimmed on .todo-list li >> nth=1 >> .edit
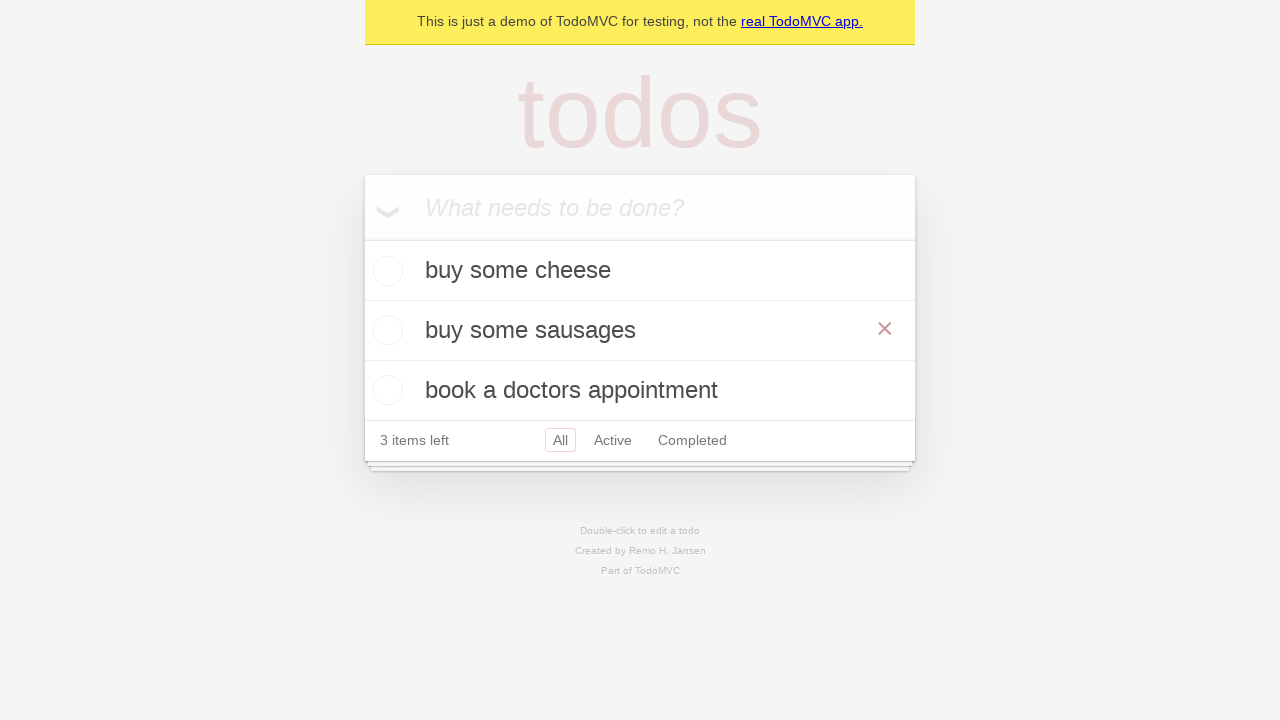

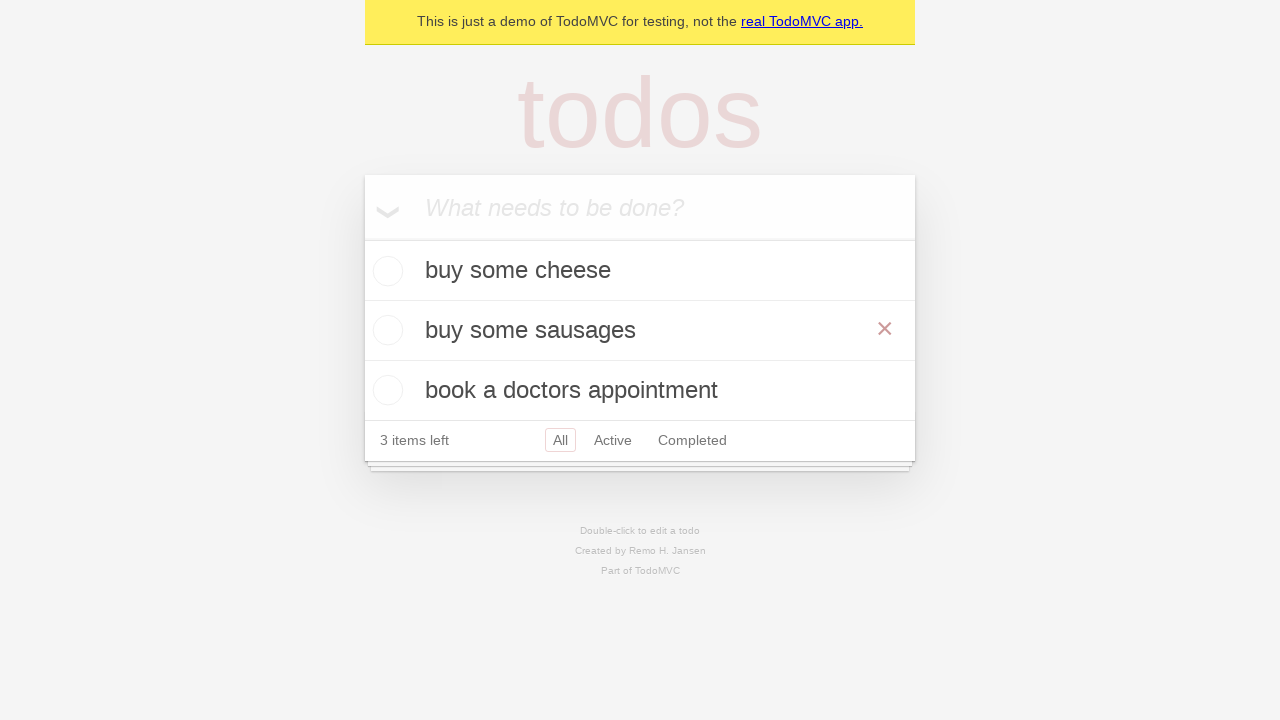